Tests opening a new browser tab by clicking a link and verifying the new page opens correctly

Starting URL: https://the-internet.herokuapp.com/windows

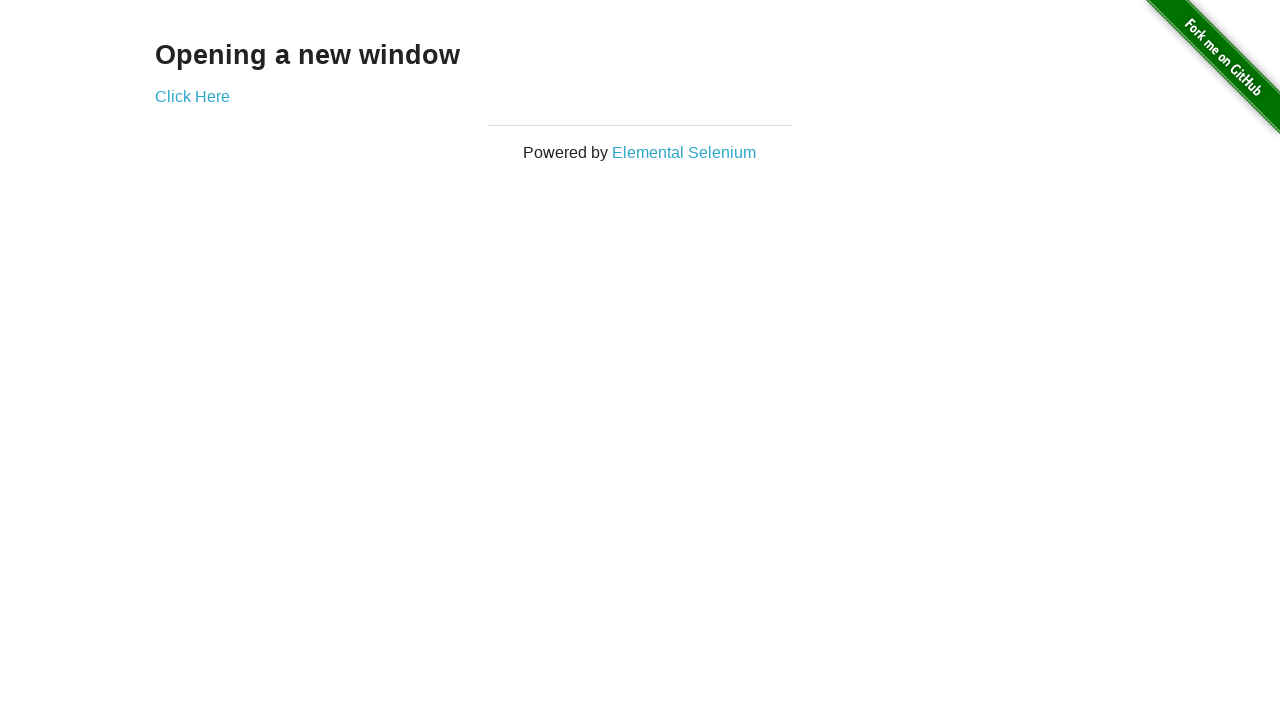

Clicked 'Click Here' link to open new tab at (192, 96) on internal:role=link[name="Click Here"i]
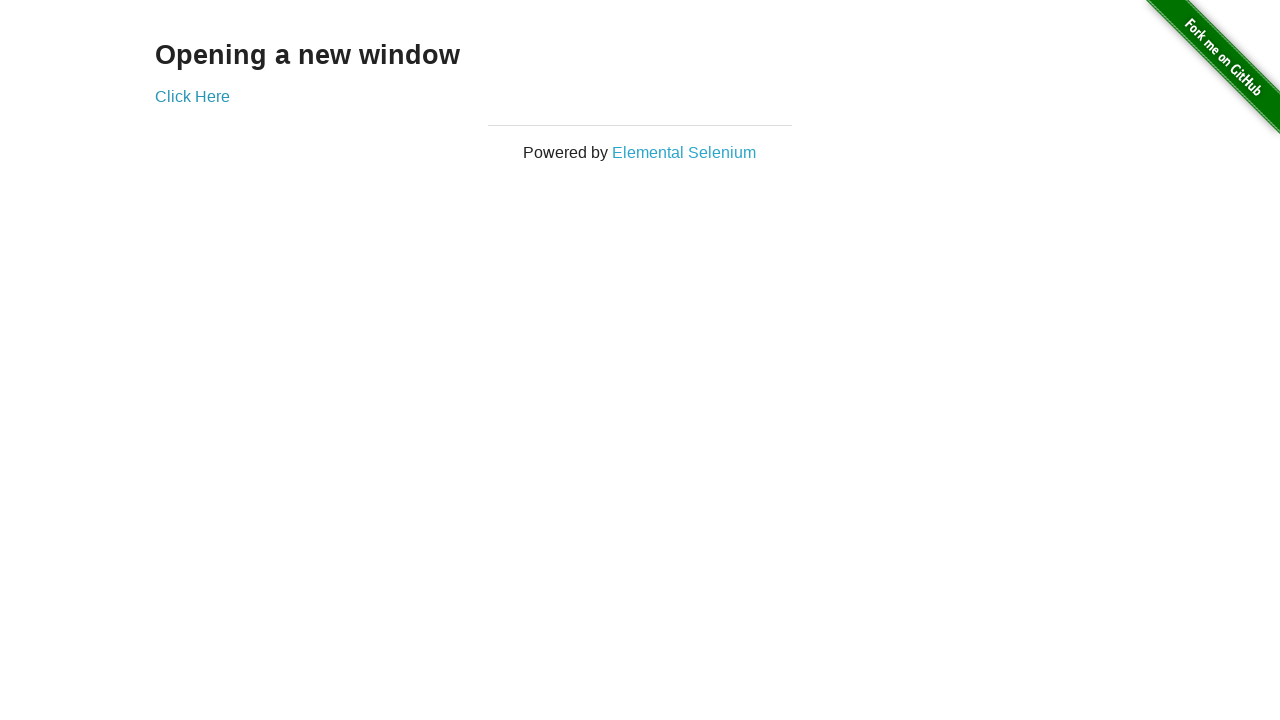

New page object retrieved from context
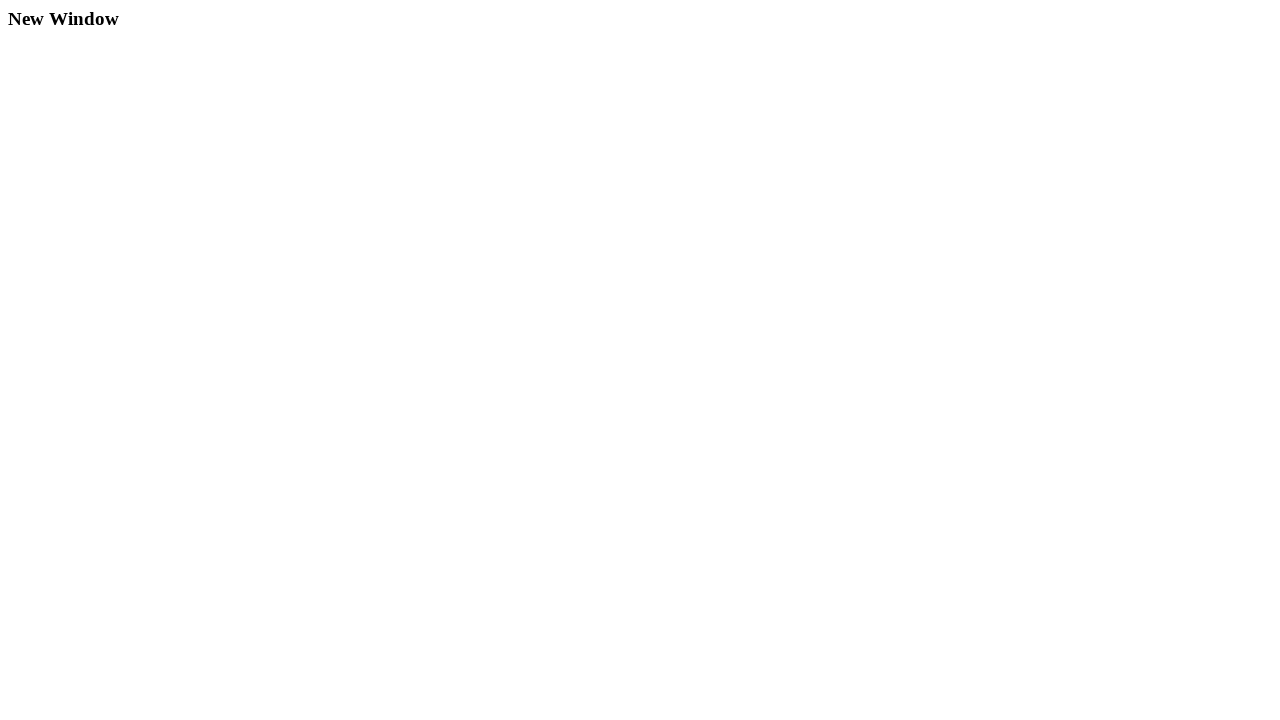

New page finished loading
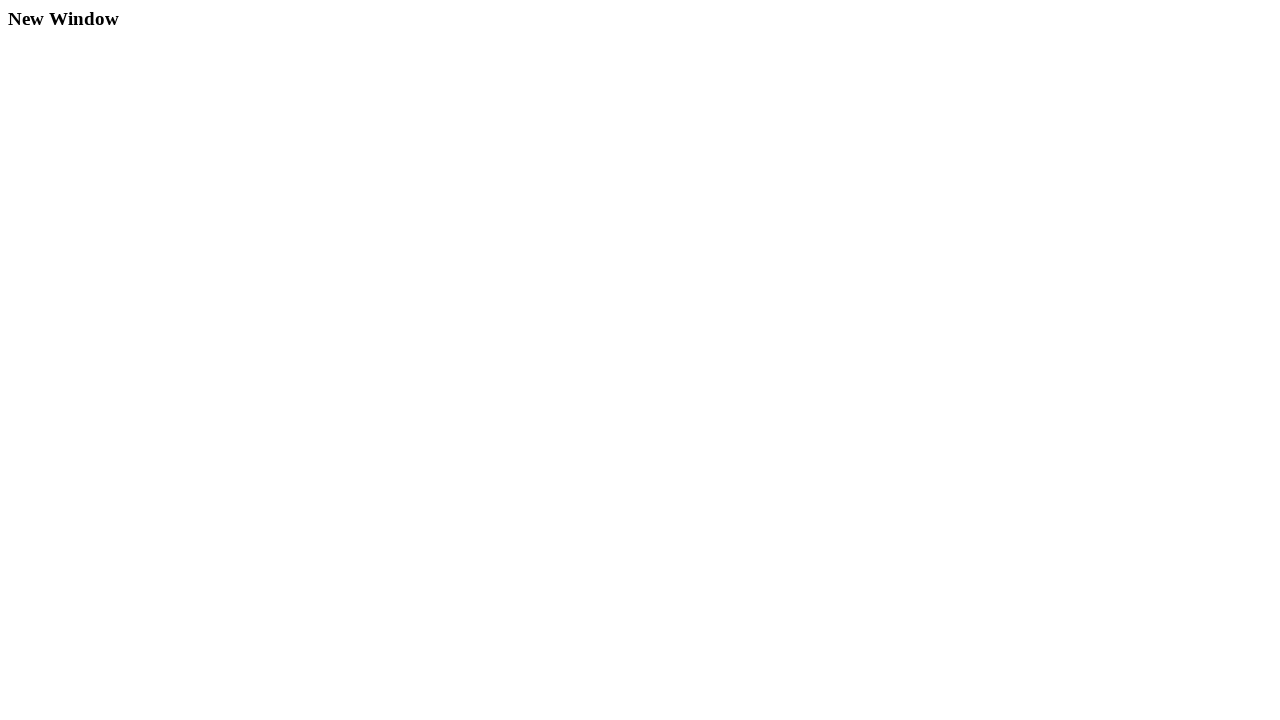

Closed the new page
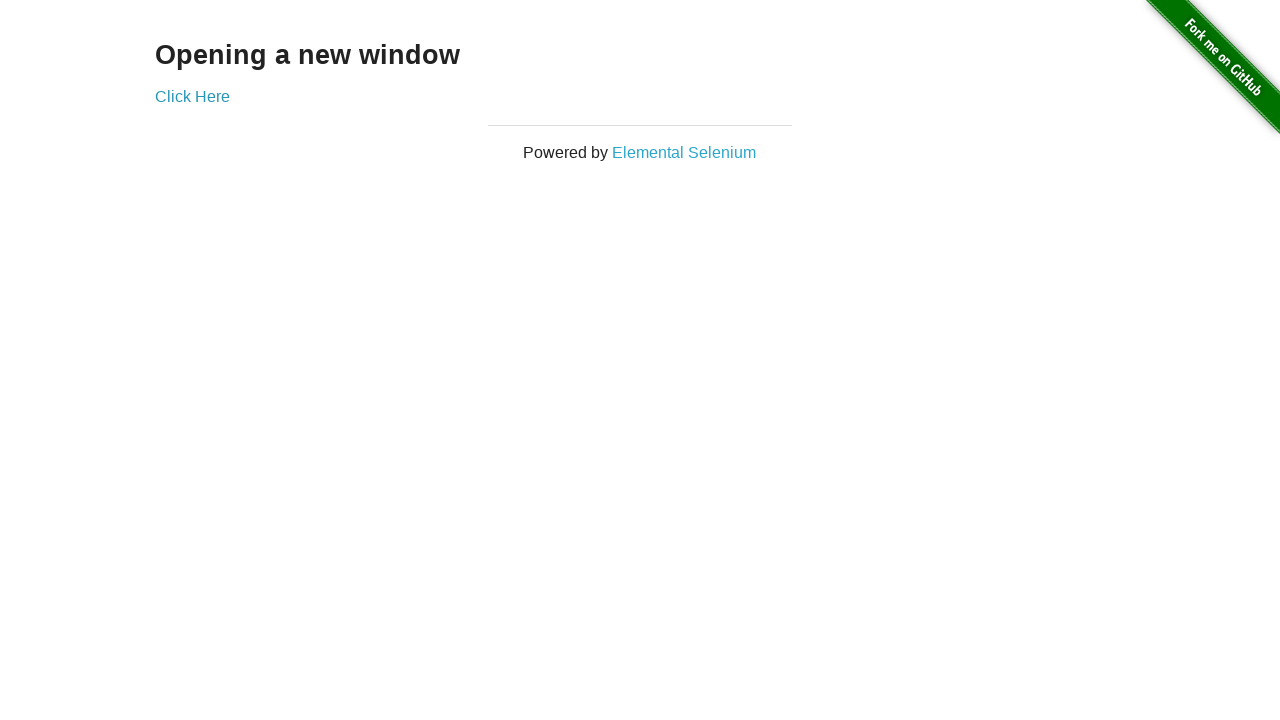

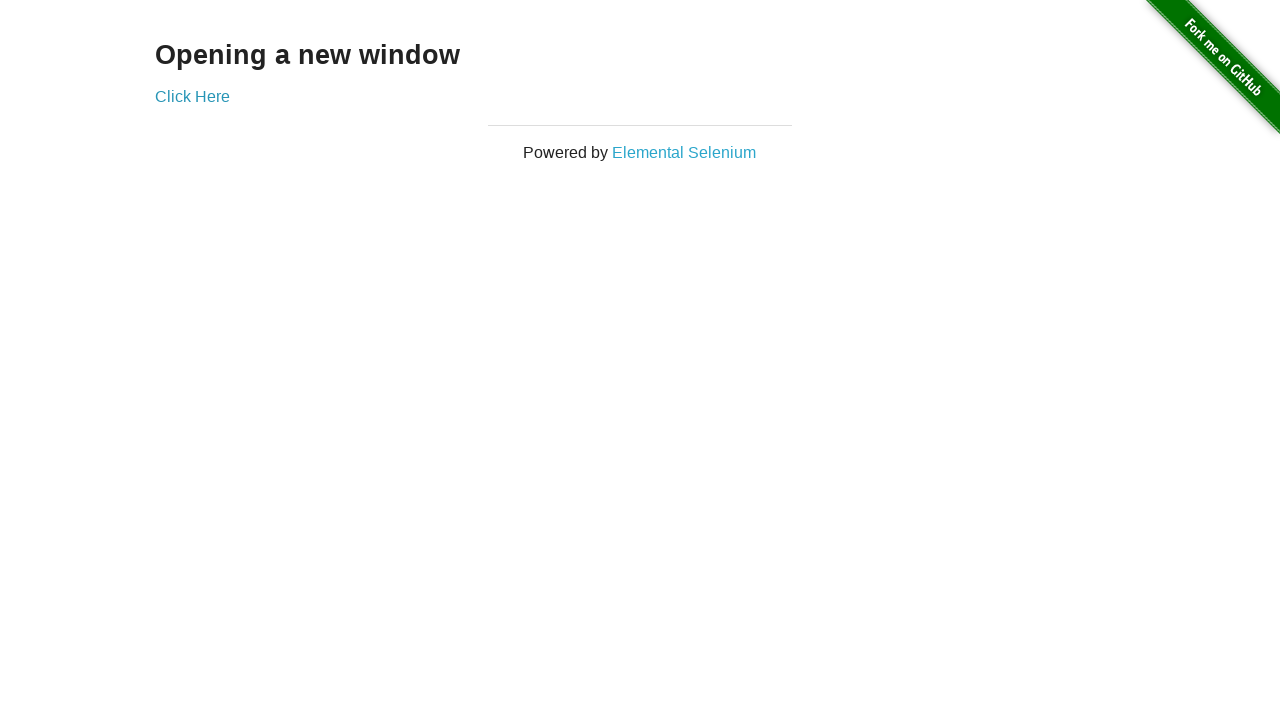